Tests the AngularJS homepage greeting feature by entering a name and verifying the greeting text displays correctly

Starting URL: http://www.angularjs.org

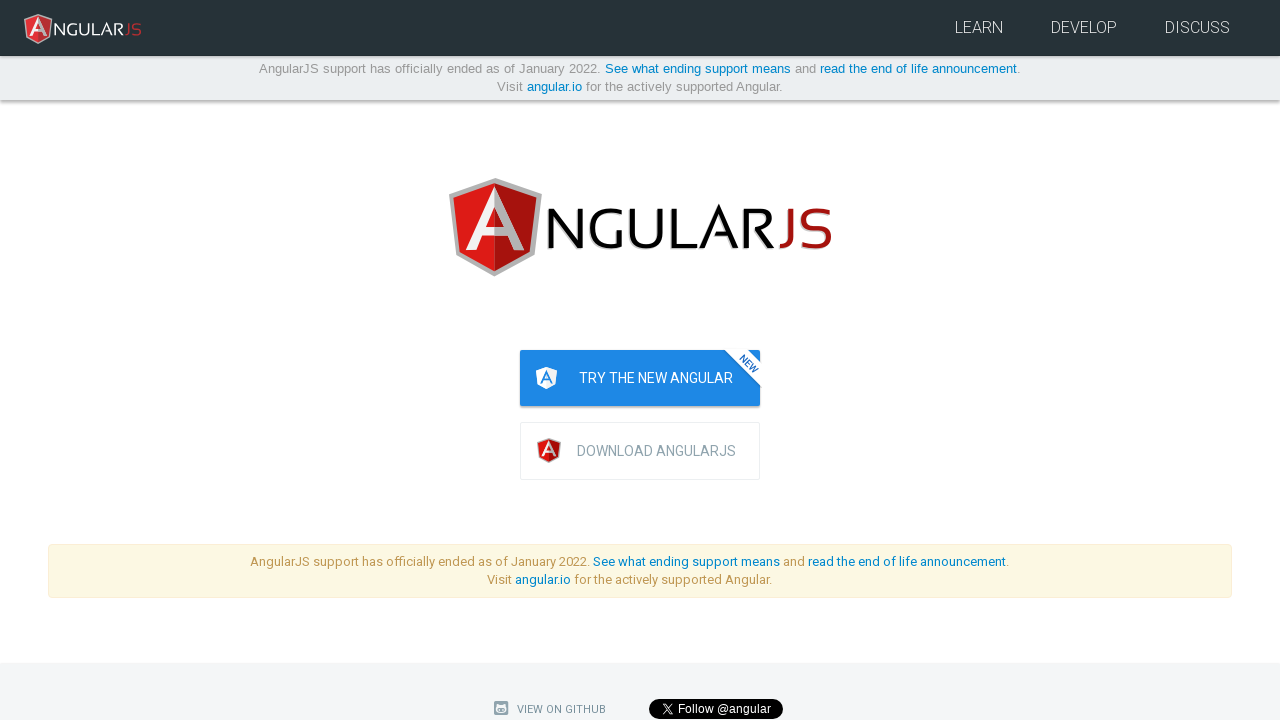

Filled name input field with 'Julie' on input[ng-model='yourName']
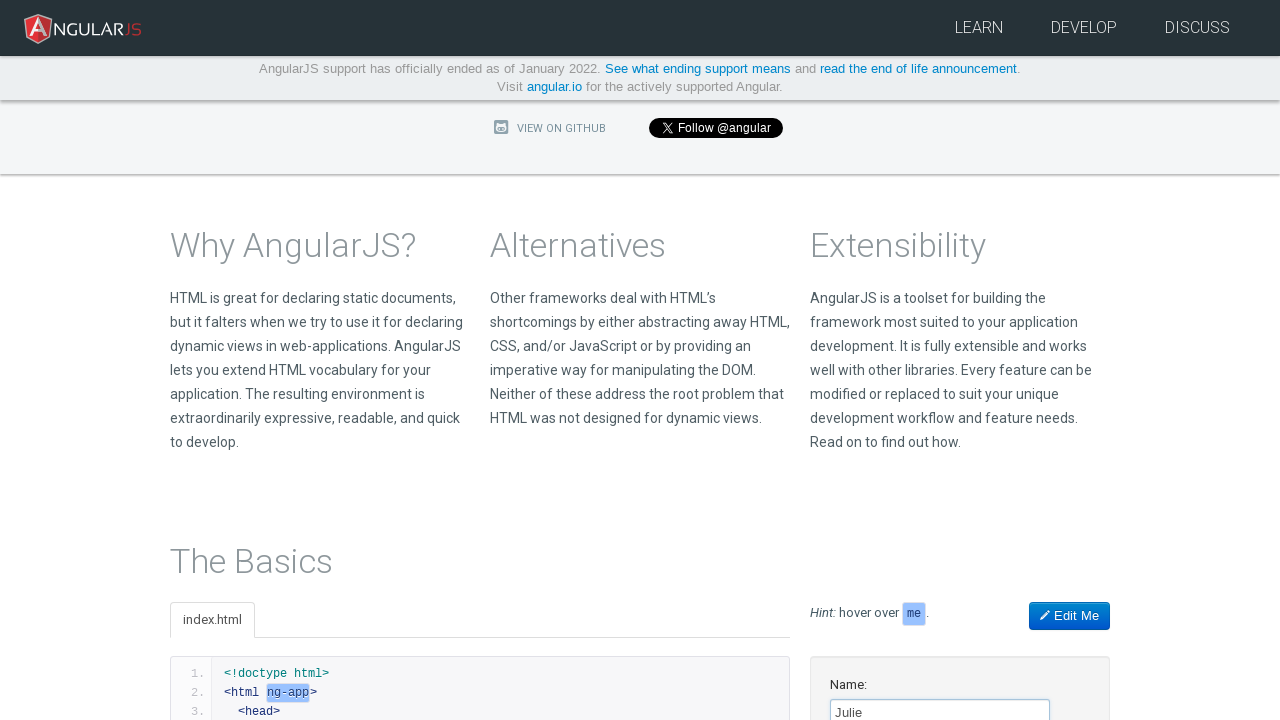

Located greeting element bound to yourName model
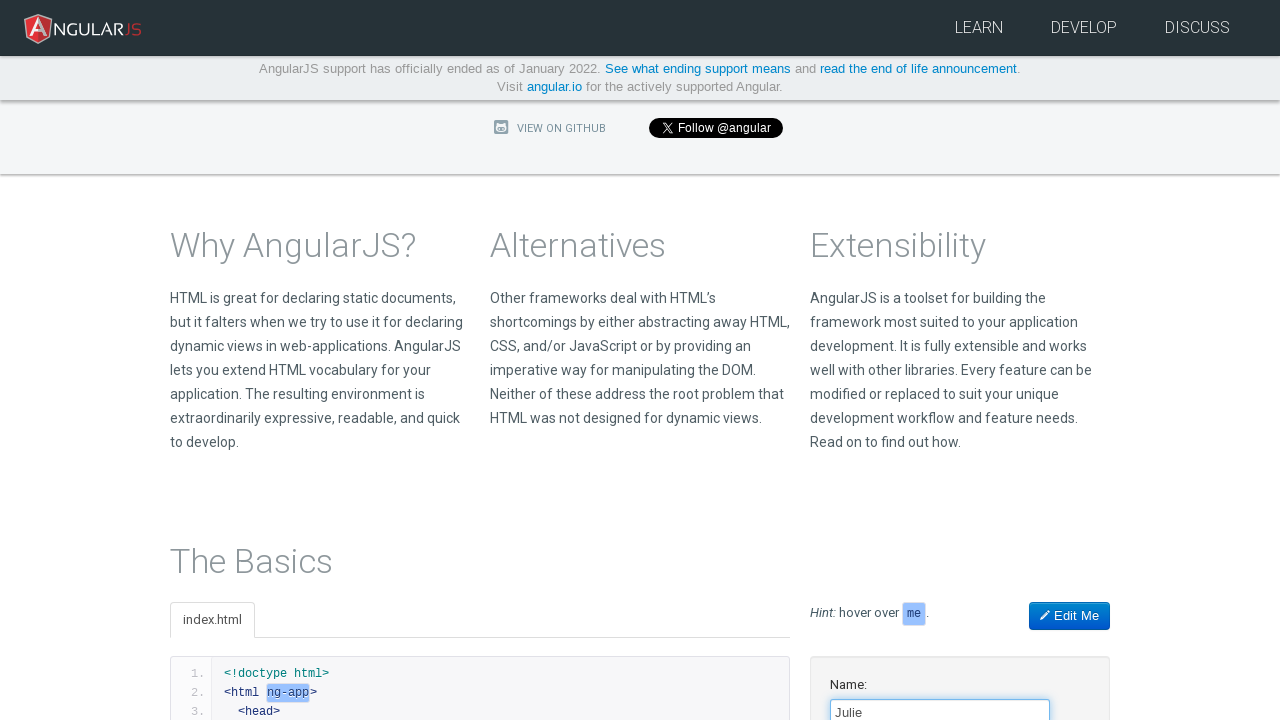

Greeting element is now visible
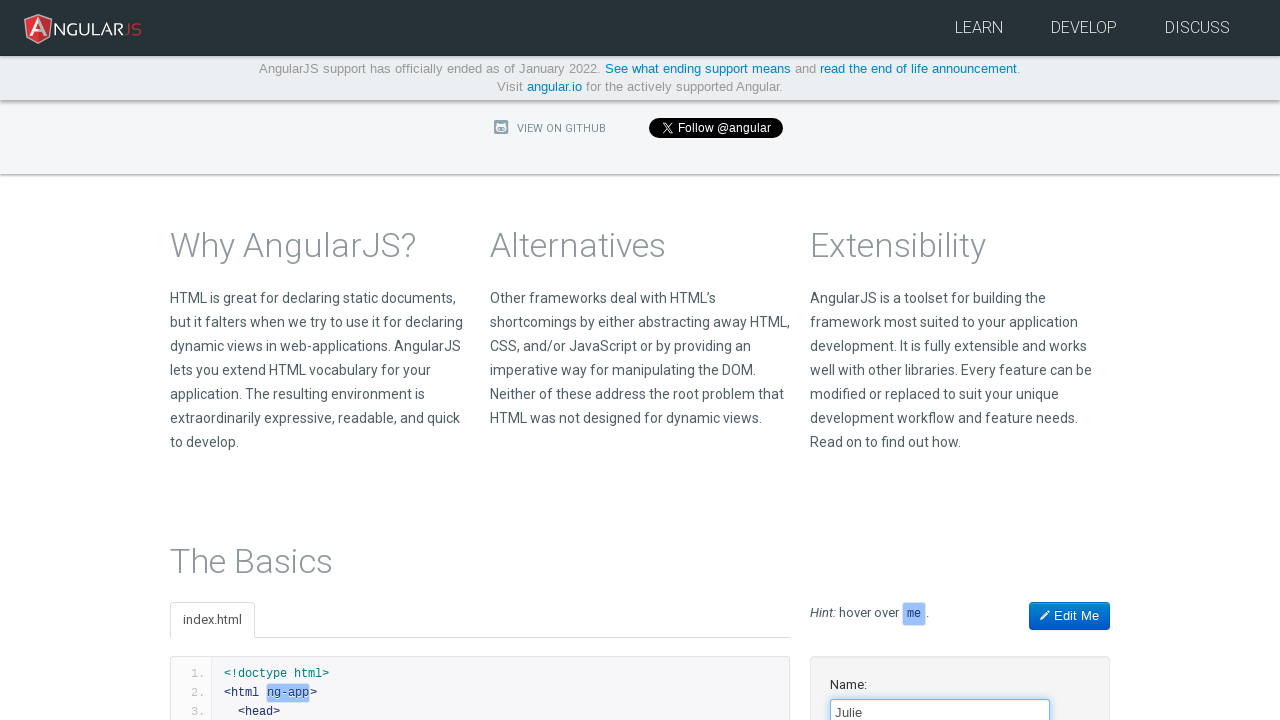

Verified greeting text 'Hello Julie!' is displayed
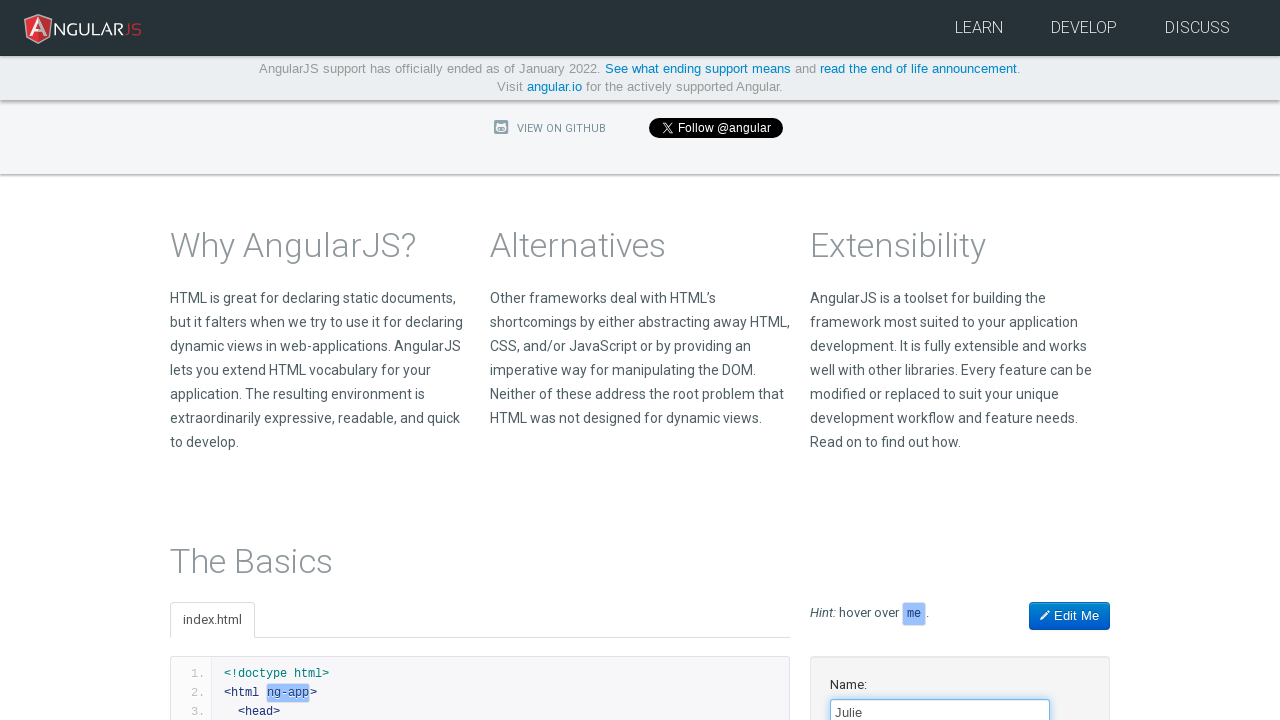

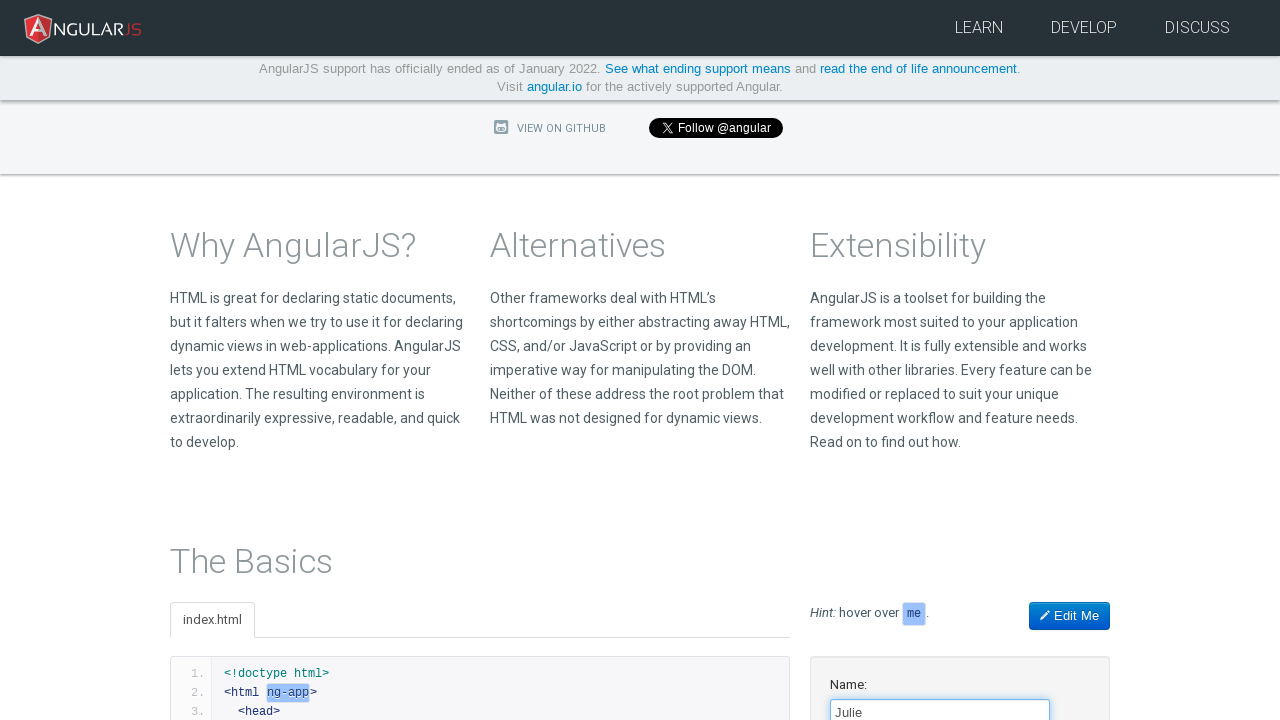